Tests jQuery UI selectable functionality by selecting multiple items using control key and click combinations

Starting URL: https://jqueryui.com/selectable/

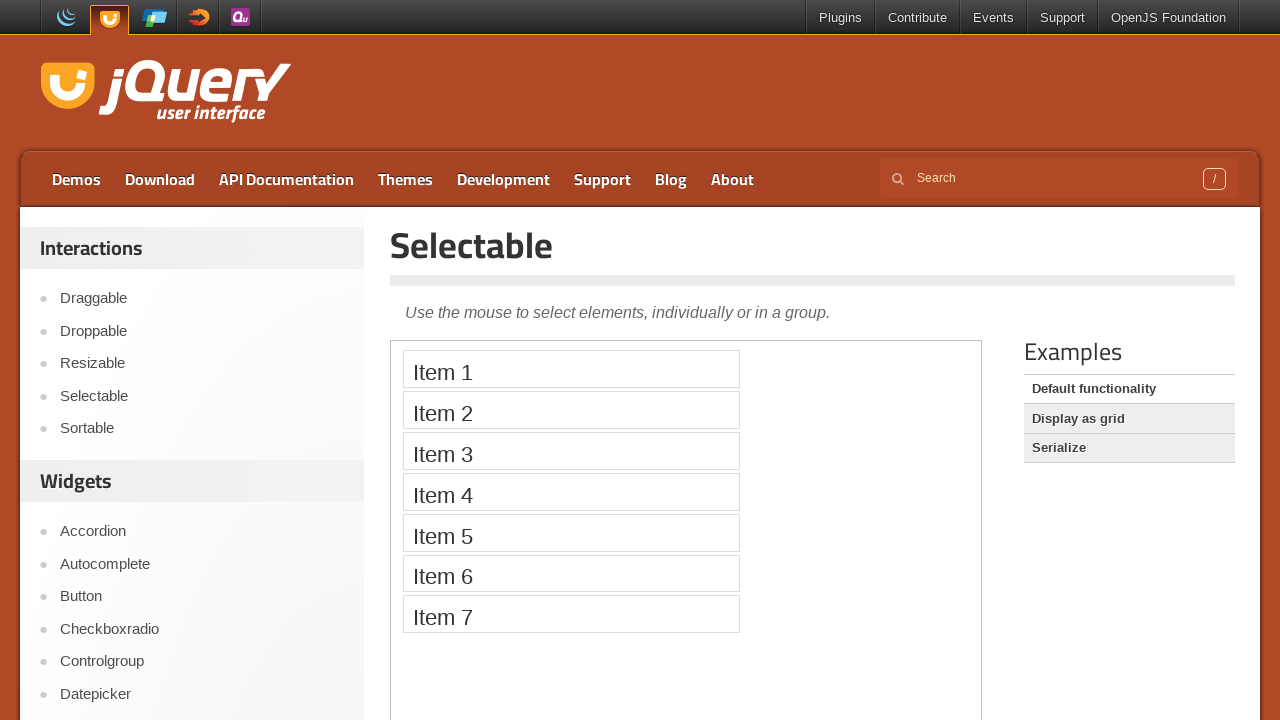

Scrolled page to selectable demo area
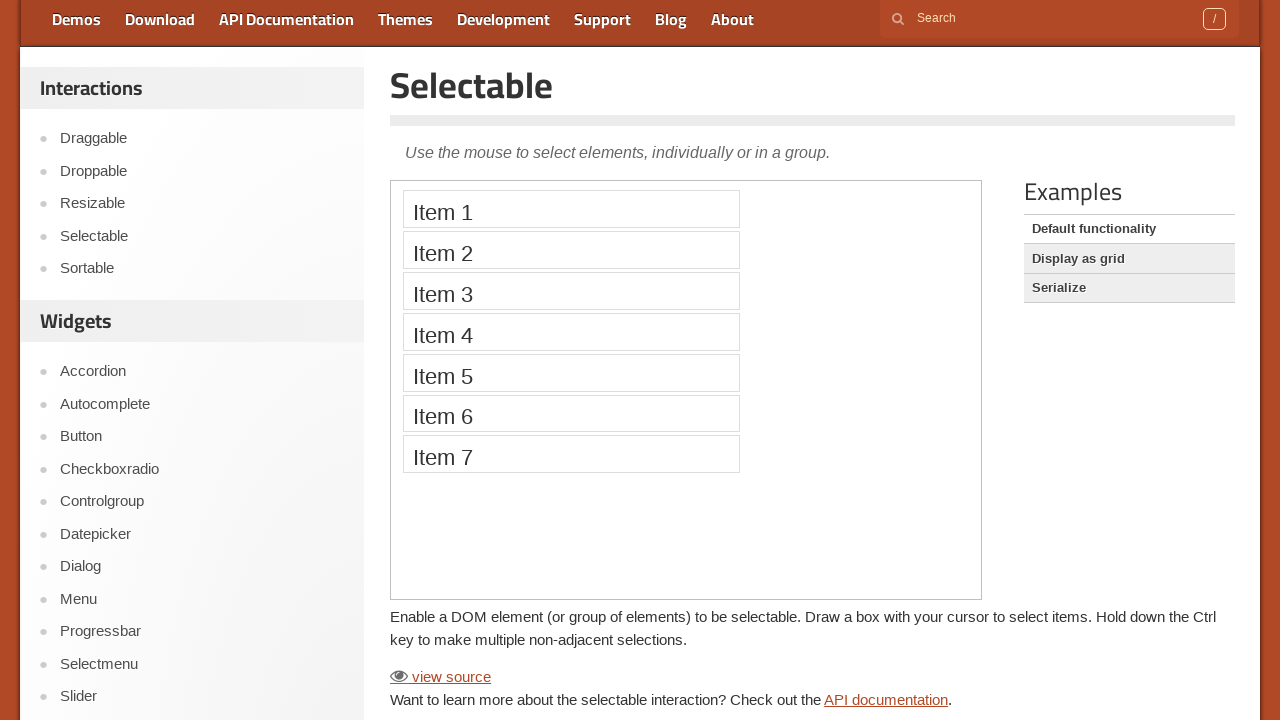

Located the iframe containing selectable demo
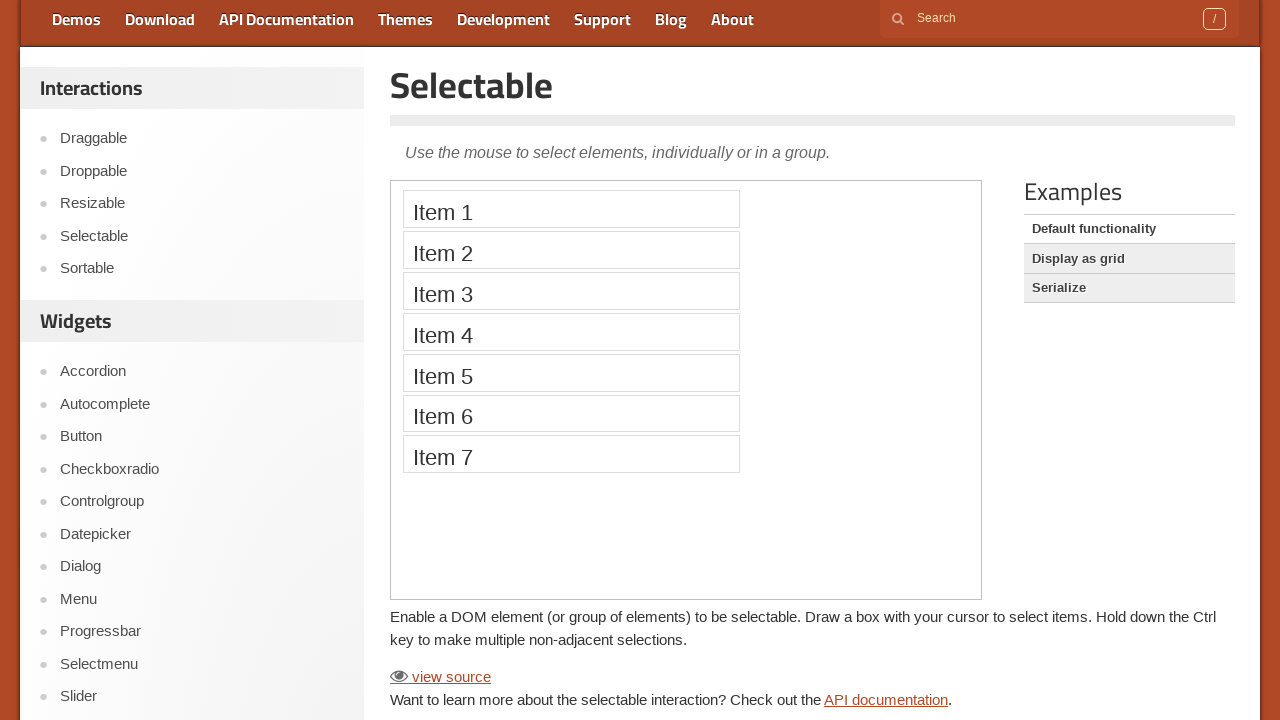

Selected Item 1 with Control key modifier at (571, 209) on iframe >> nth=0 >> internal:control=enter-frame >> xpath=//li[normalize-space()=
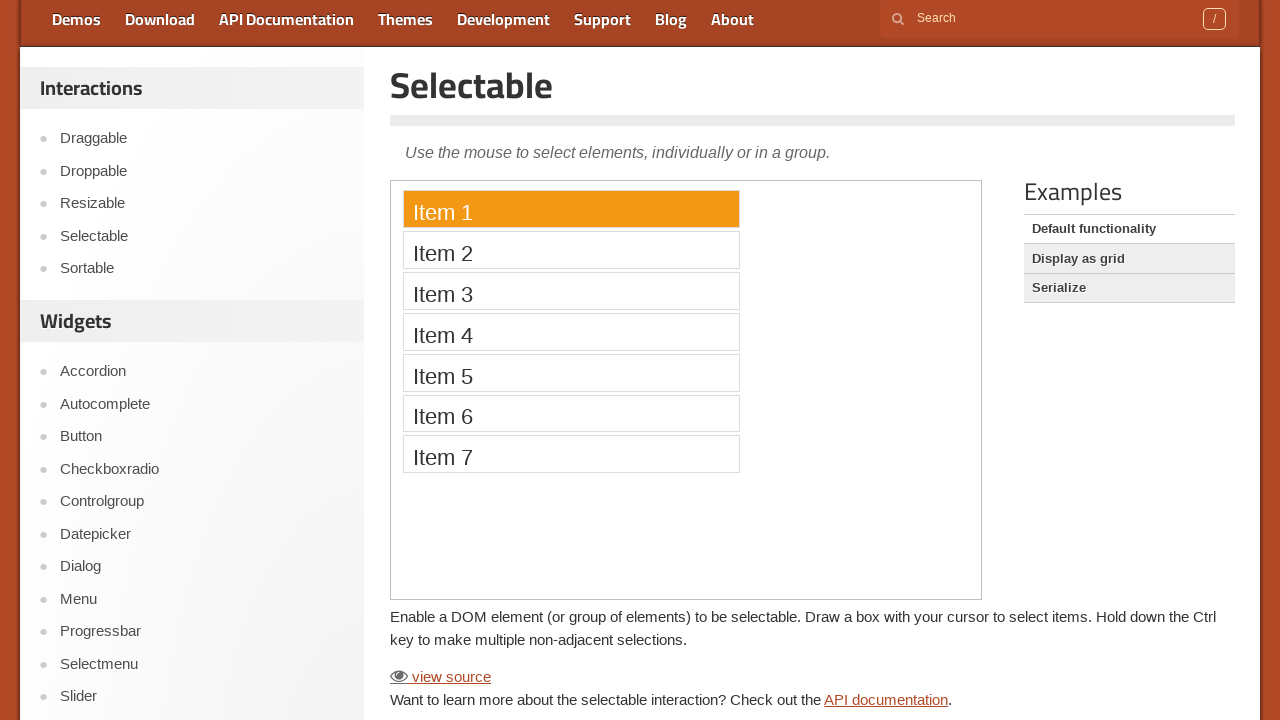

Selected Item 5 with Control key modifier at (571, 372) on iframe >> nth=0 >> internal:control=enter-frame >> xpath=//li[normalize-space()=
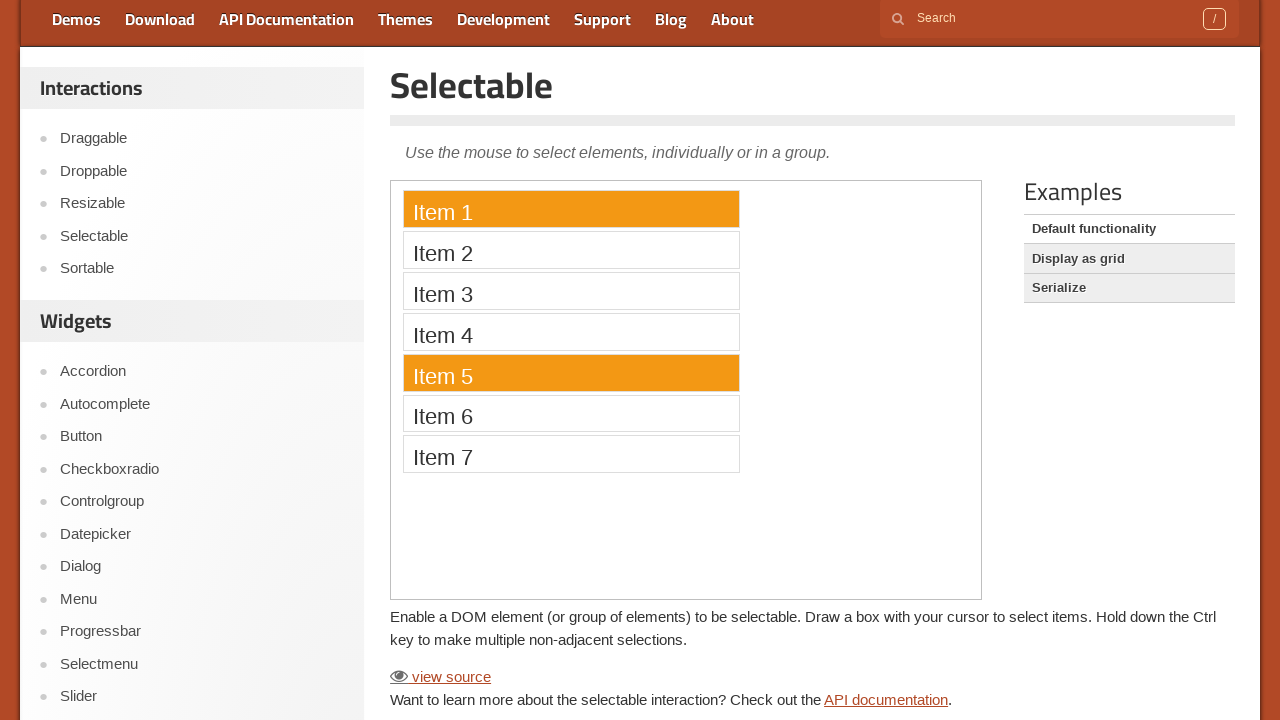

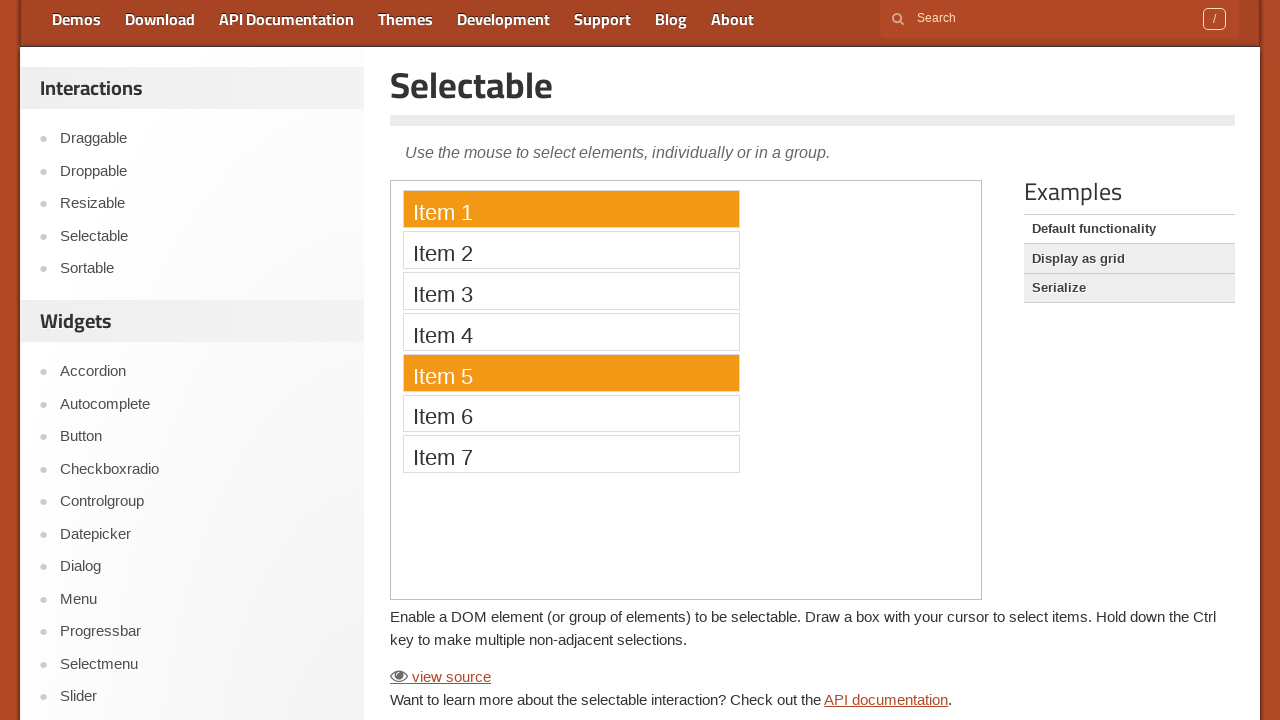